Fills out a practice registration form on DemoQA with personal information including name, email, gender, phone number, hobbies, address, and interacts with the date picker.

Starting URL: https://demoqa.com/automation-practice-form

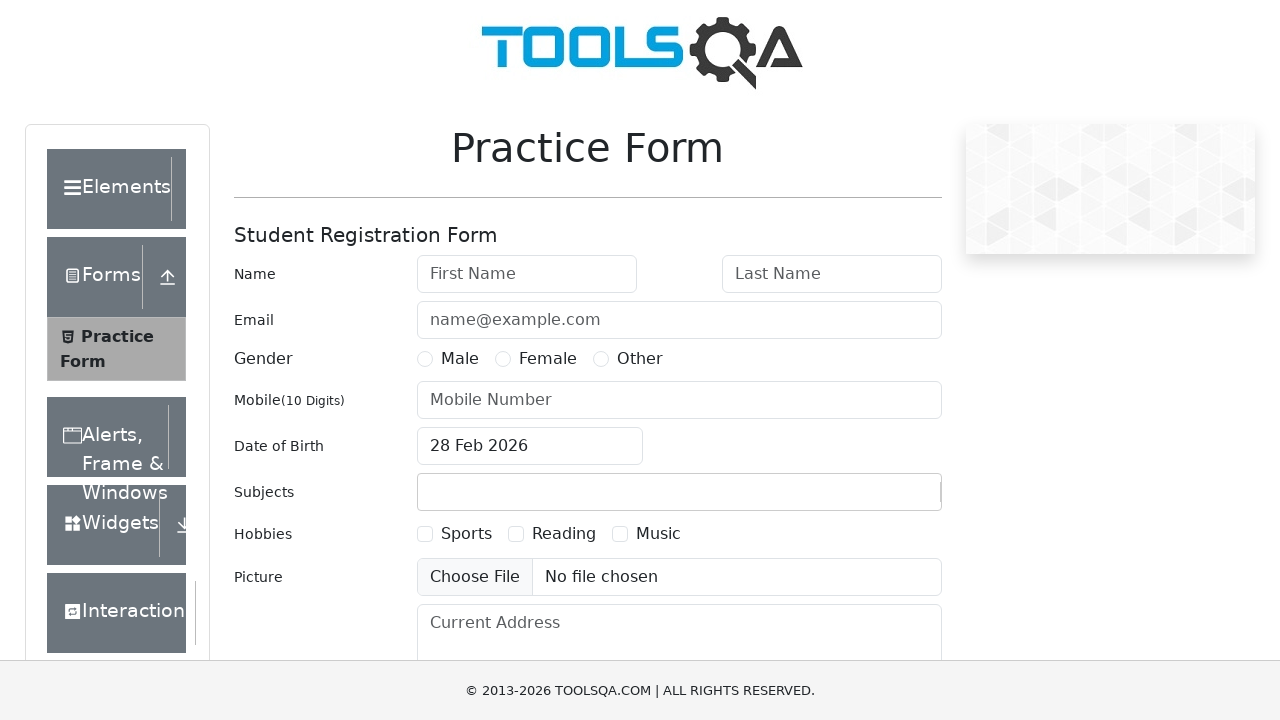

Filled first name field with 'prakash' on #firstName
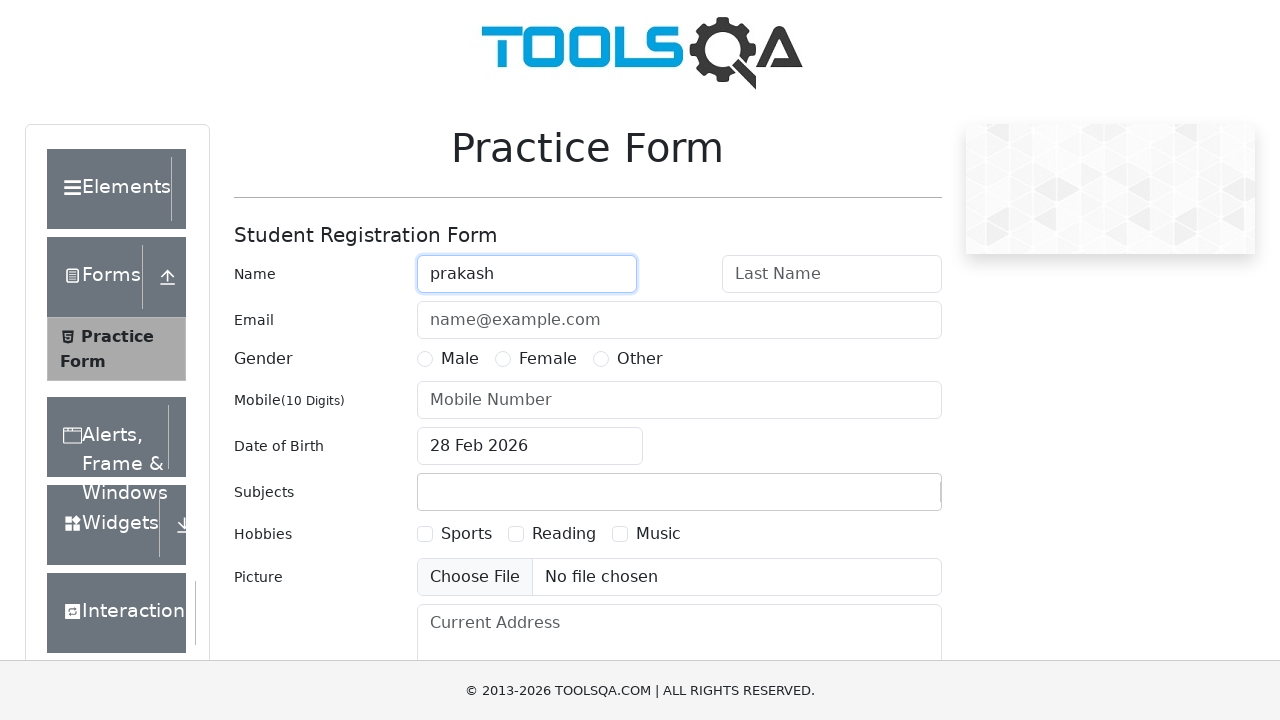

Filled last name field with 'reddy' on #lastName
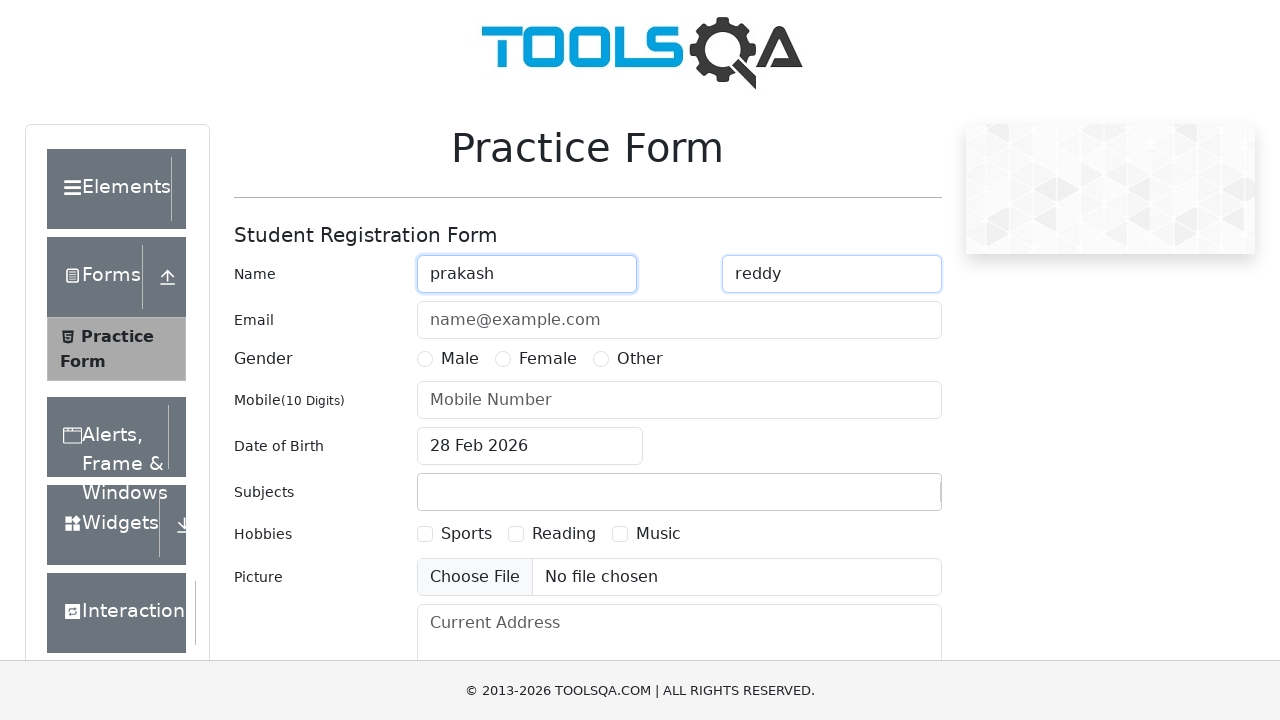

Filled email field with 'prakashreddy404@gmail.com' on #userEmail
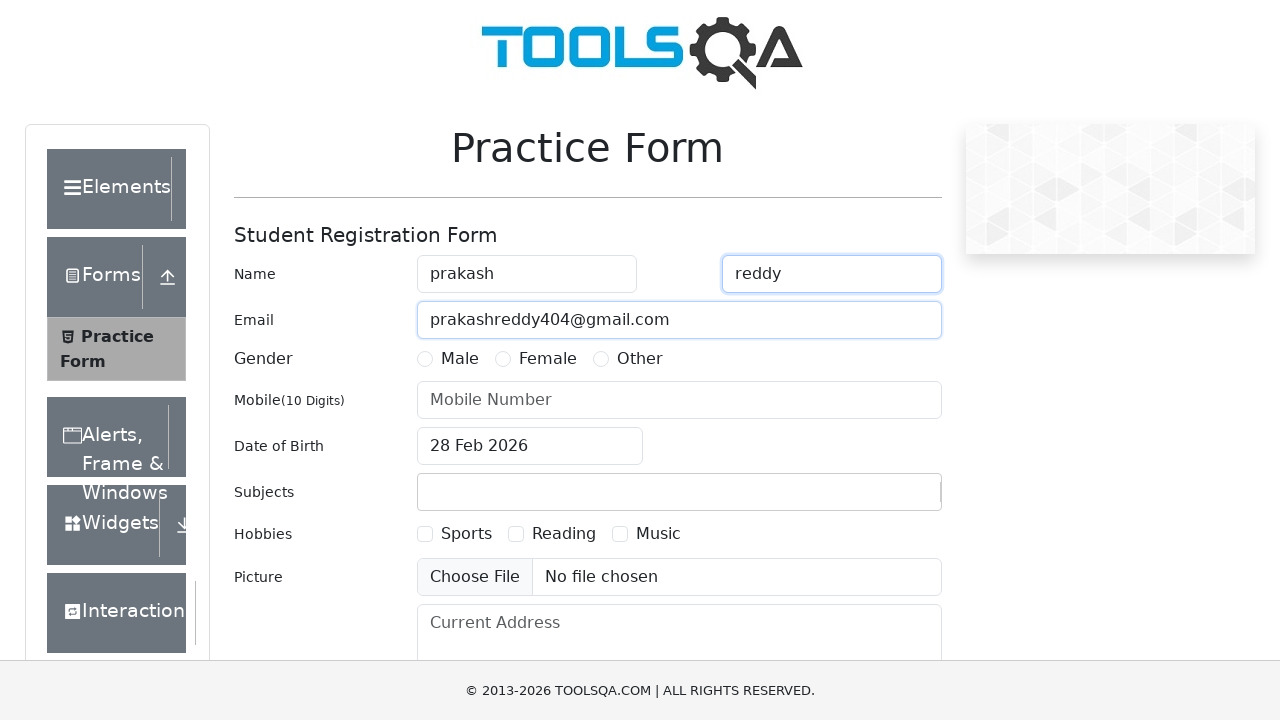

Selected Male gender option at (460, 359) on label[for='gender-radio-1']
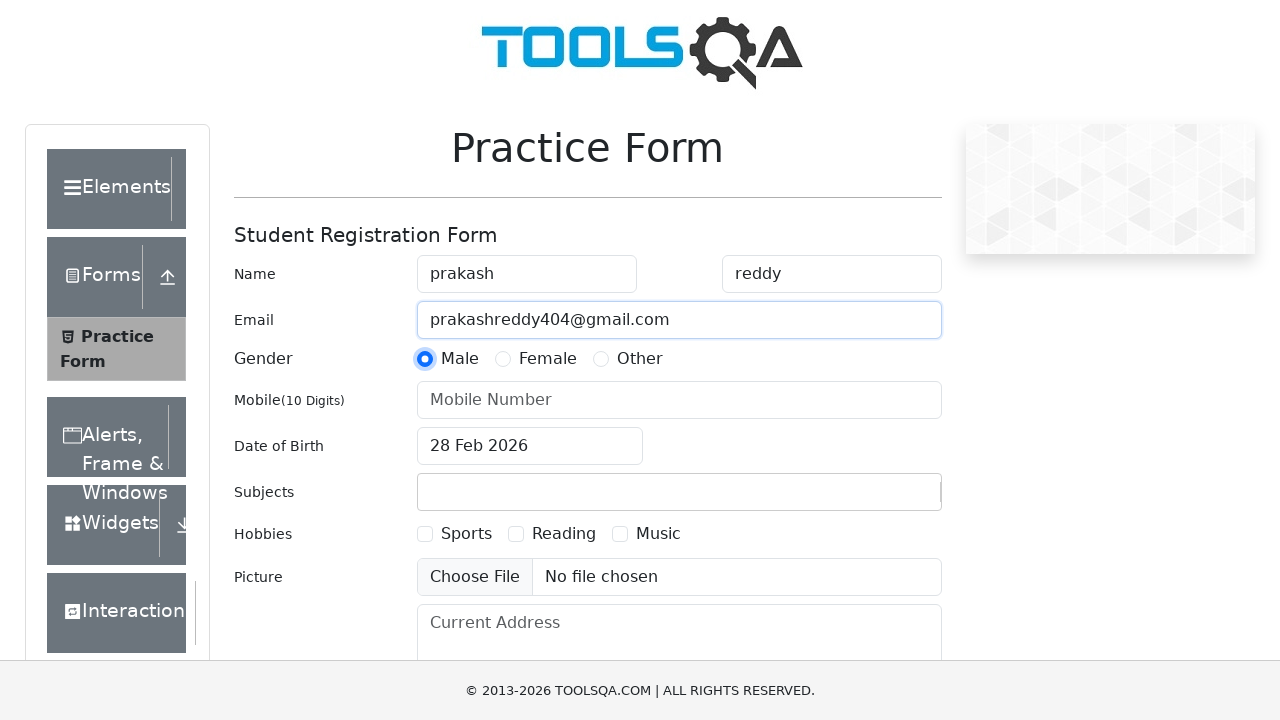

Filled phone number field with '7780349703' on #userNumber
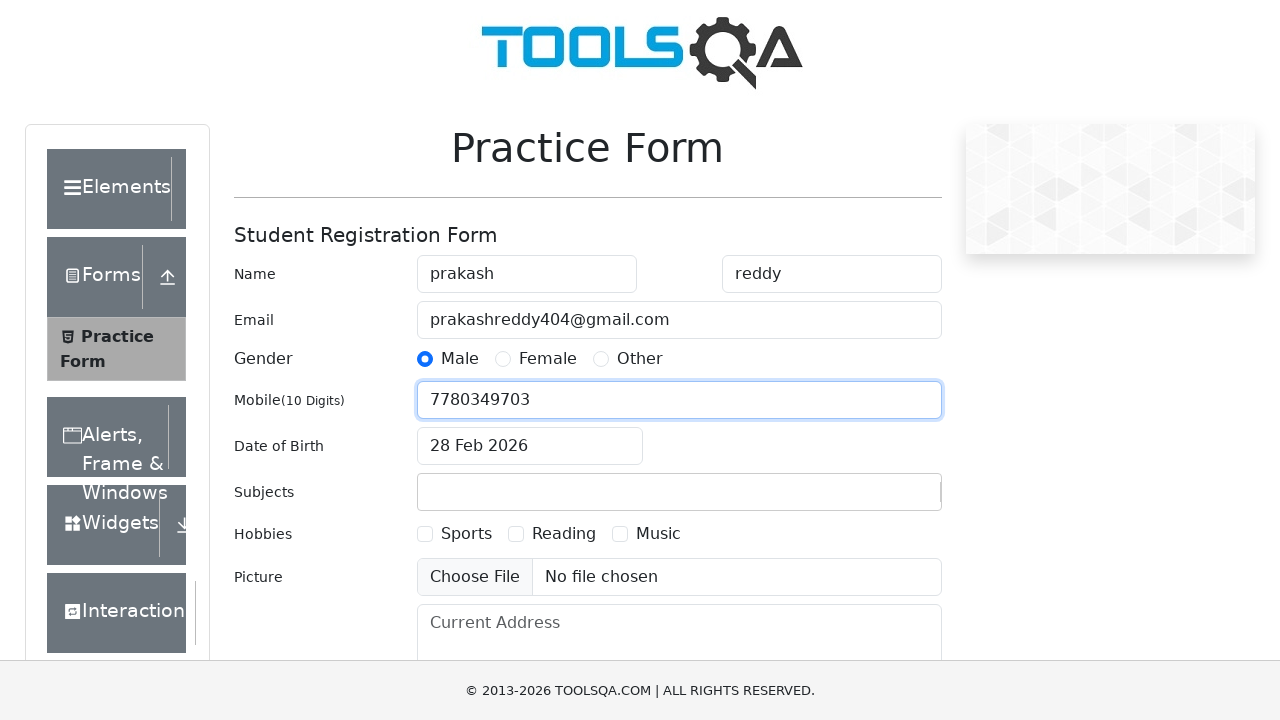

Selected Sports hobby checkbox at (466, 534) on label[for='hobbies-checkbox-1']
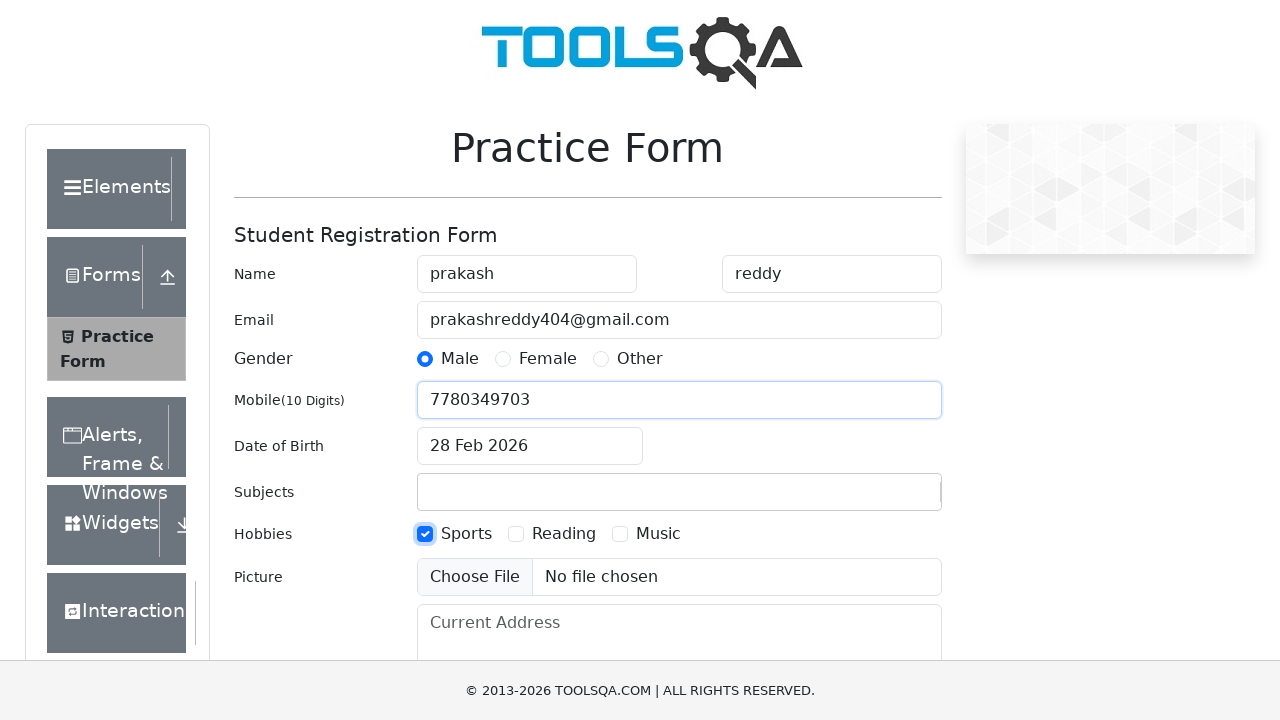

Filled current address field with '123 Test Street, Sample City, Country 12345' on #currentAddress
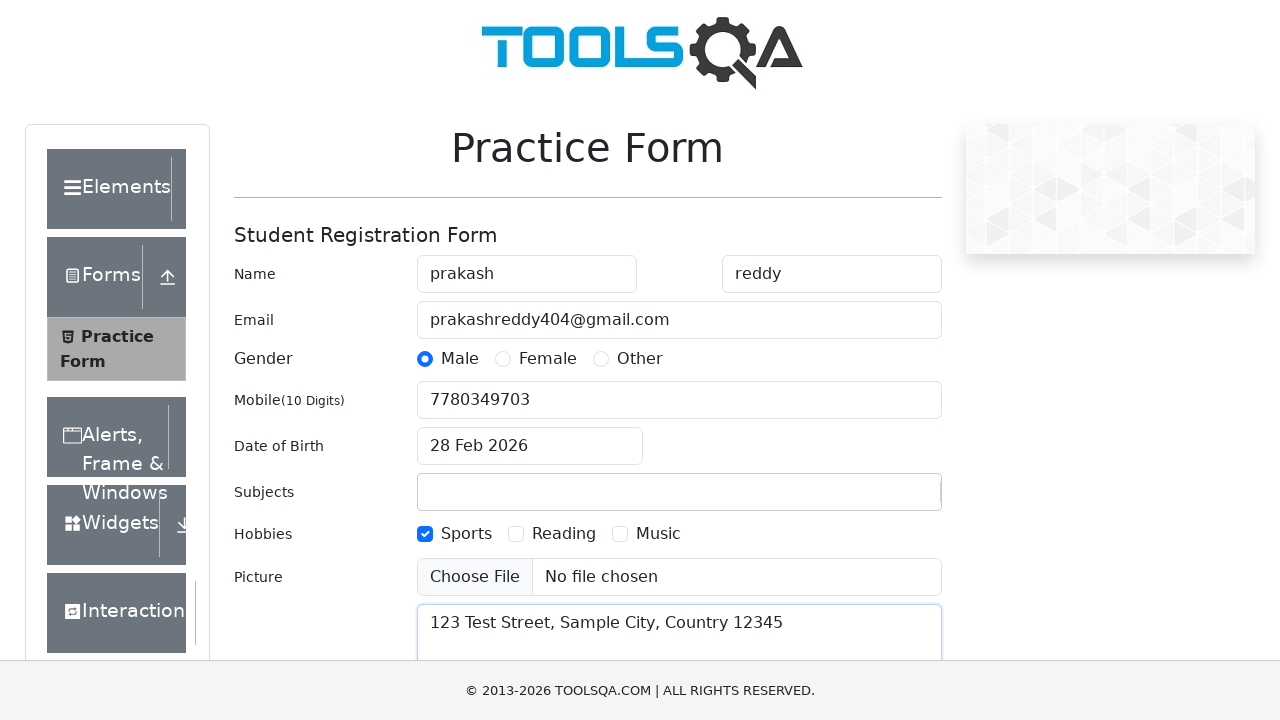

Clicked on date of birth input to open date picker at (530, 446) on #dateOfBirthInput
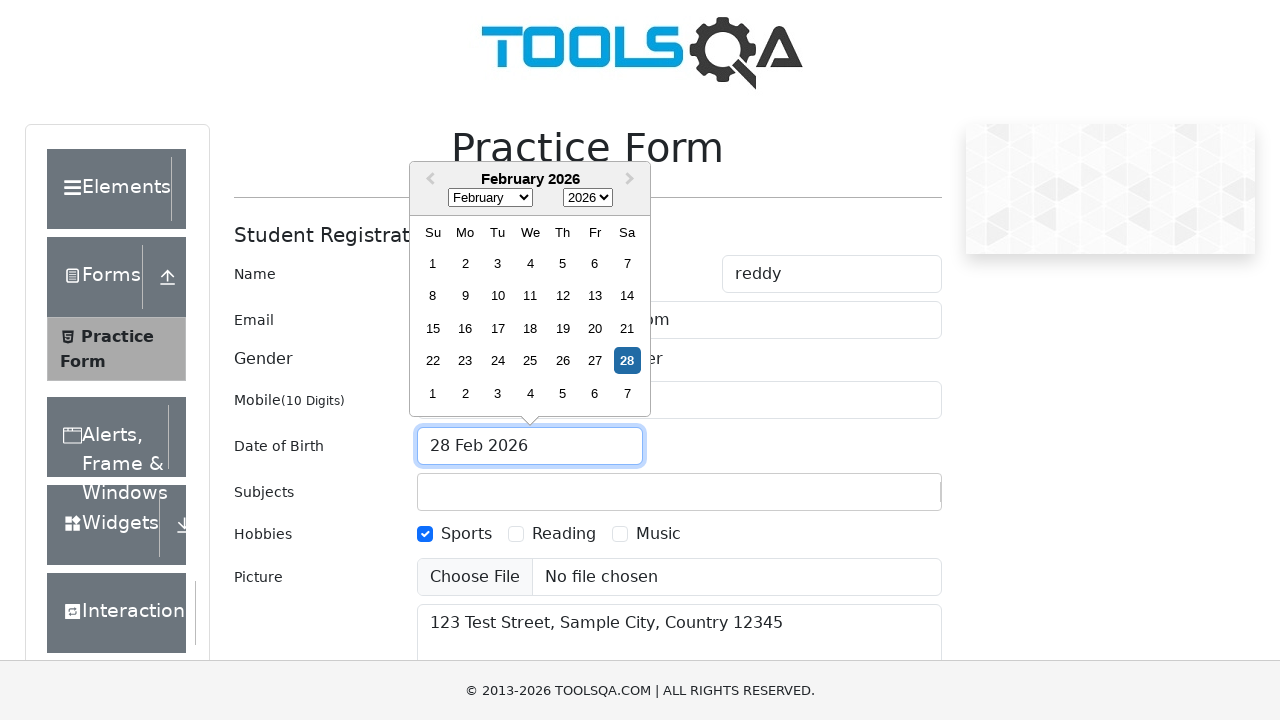

Date picker appeared with month selection visible
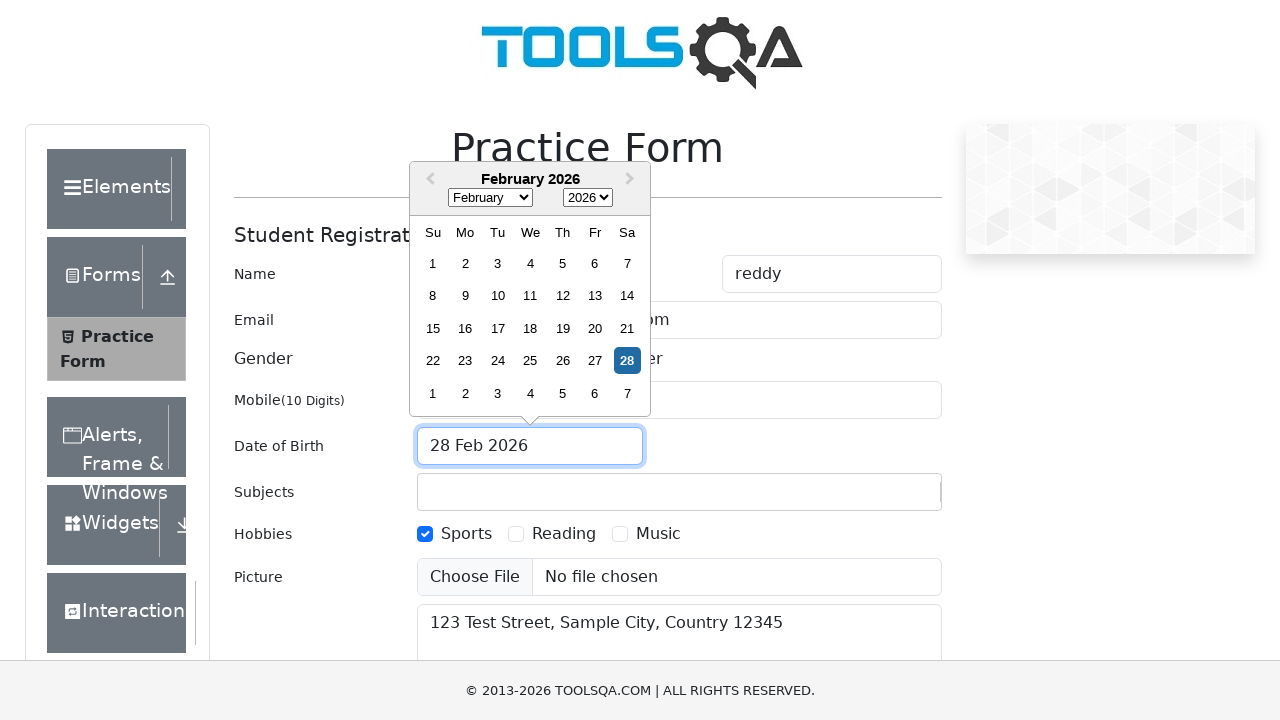

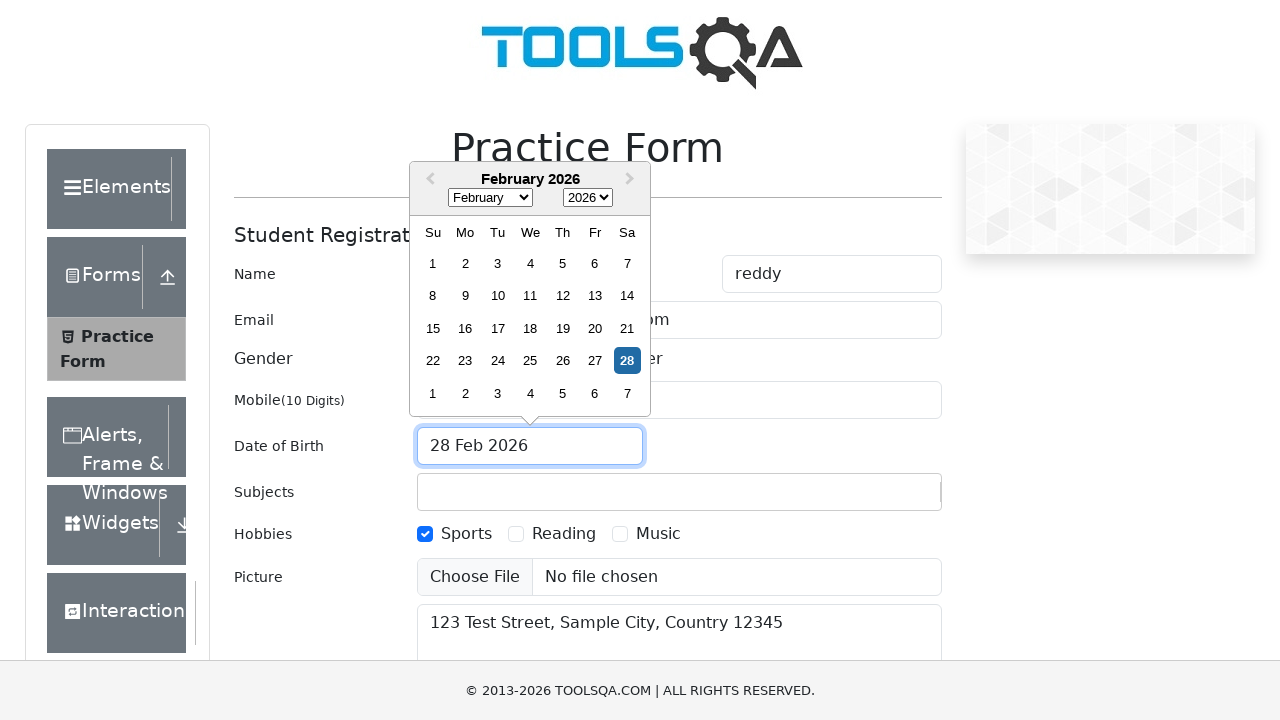